Tests the "Use" tab functionality by clicking on it and verifying the content is displayed

Starting URL: https://demoqa.com/tabs

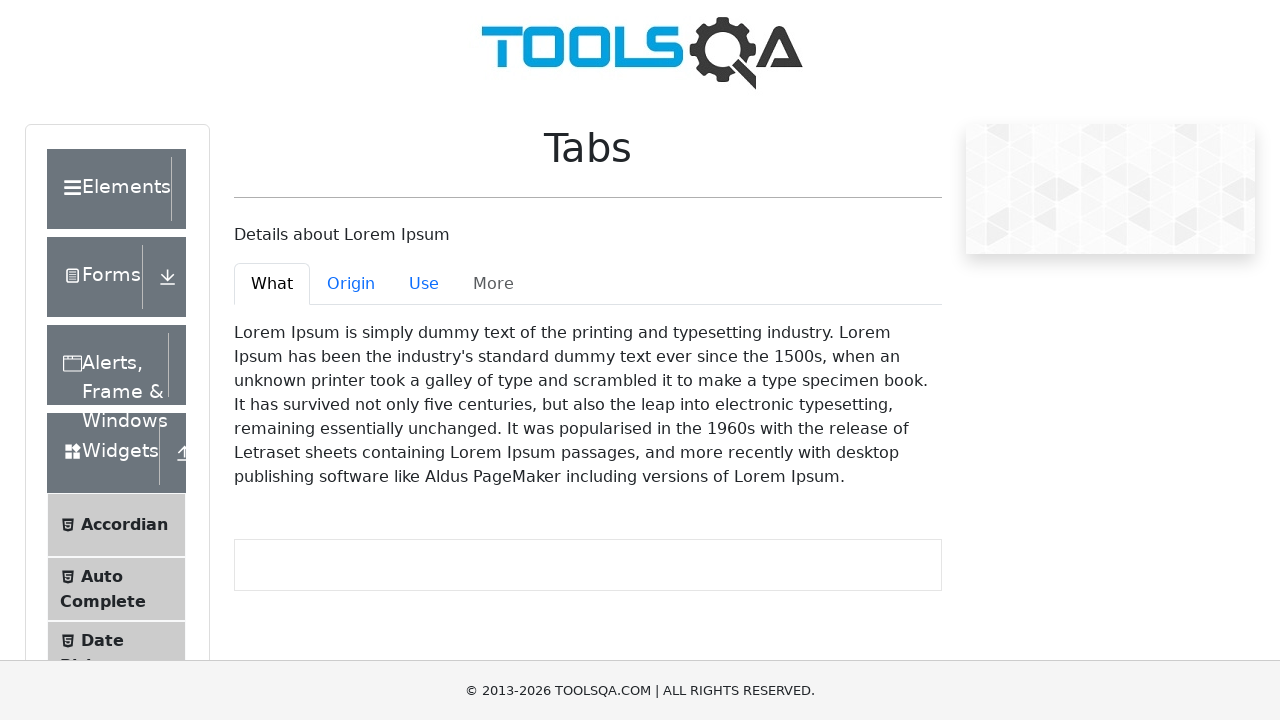

Located the 'Use' tab element
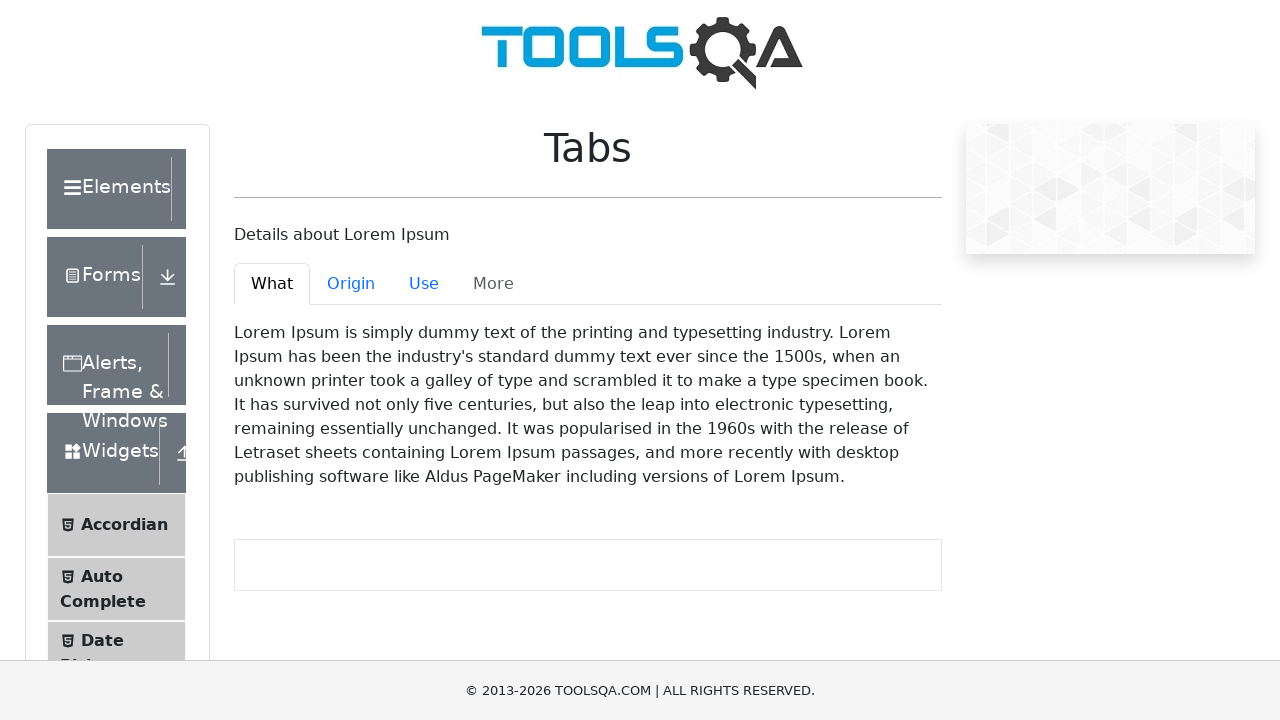

Scrolled 'Use' tab into view if needed
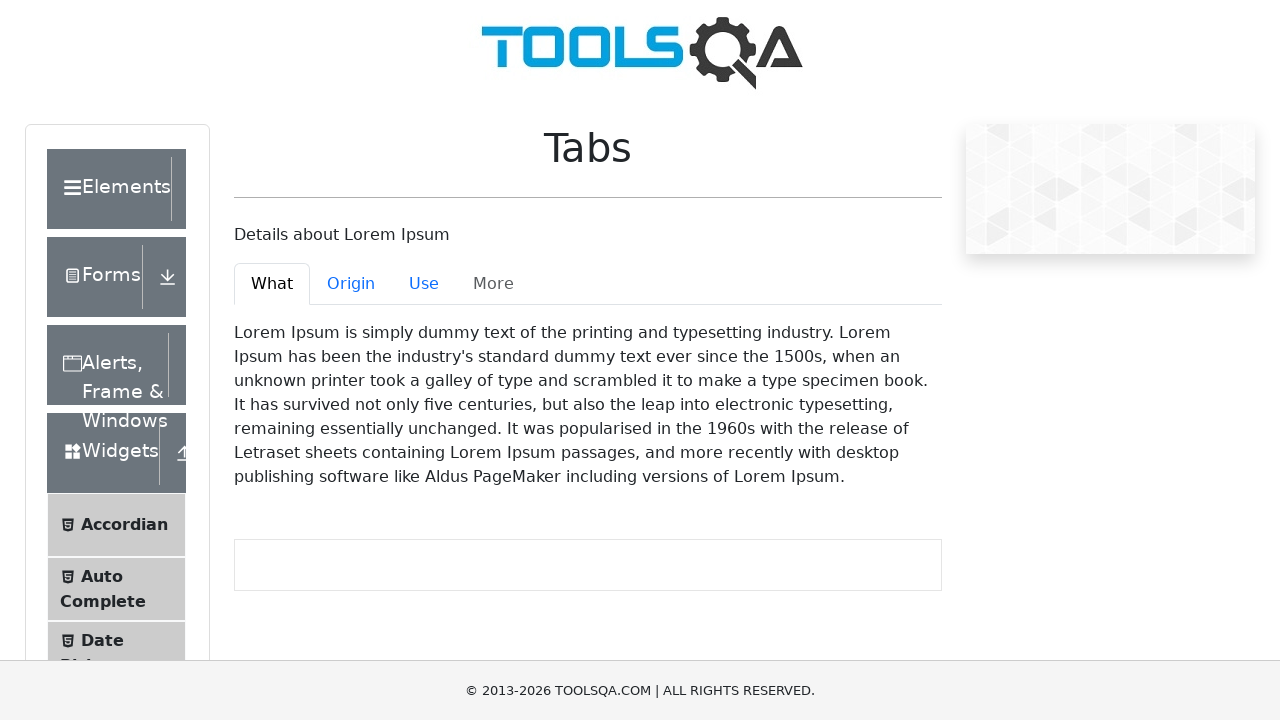

Clicked on the 'Use' tab at (424, 284) on #demo-tab-use
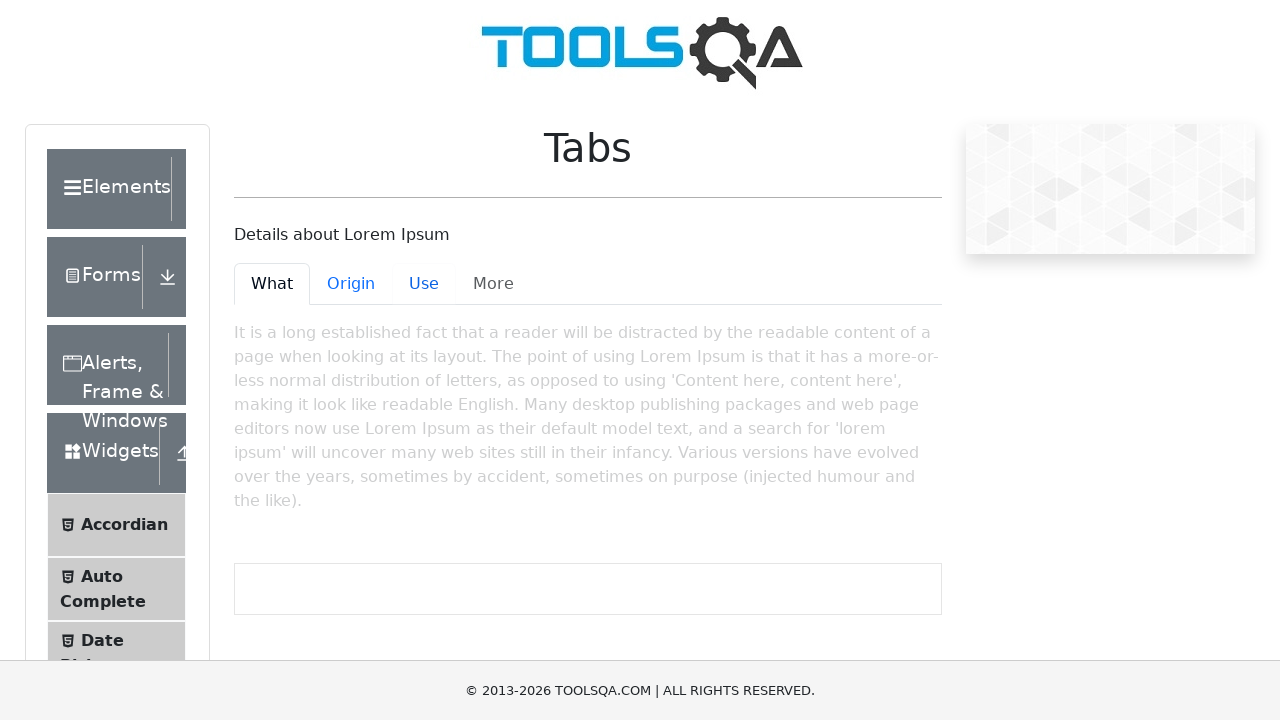

Waited for 'Use' tab content to become visible
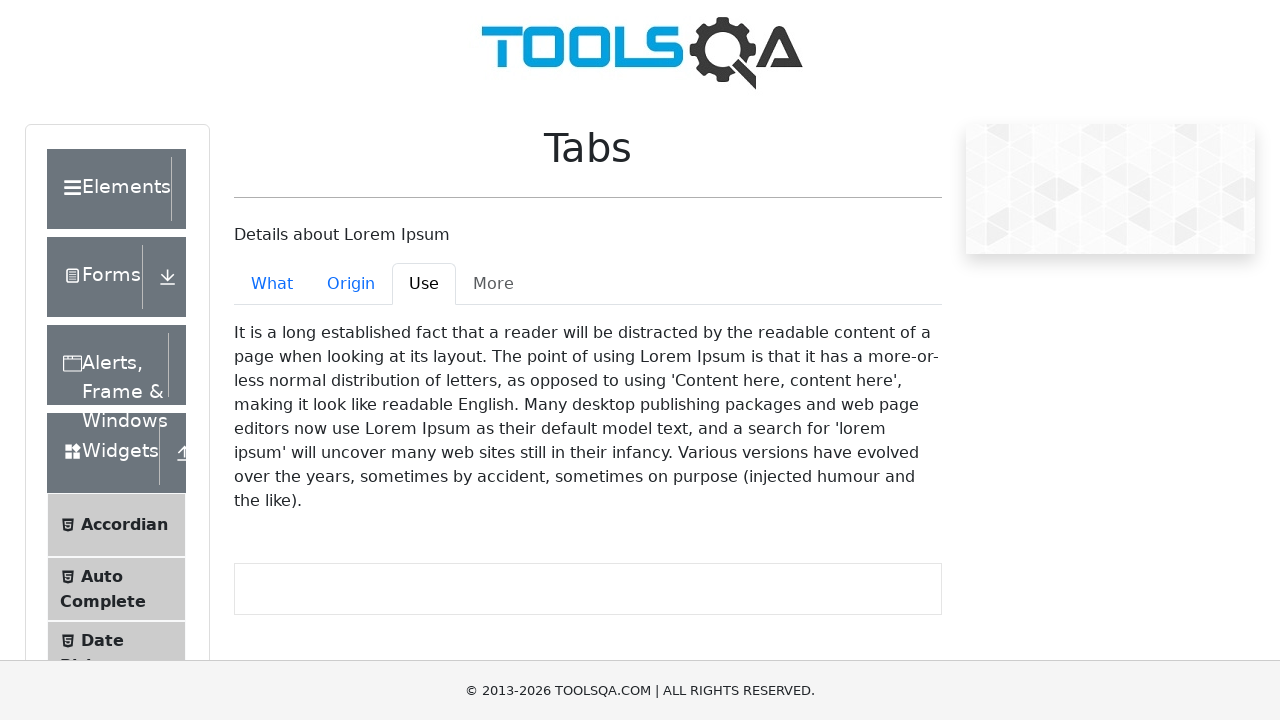

Verified that expected content 'It is a long established fact' is present in the tab
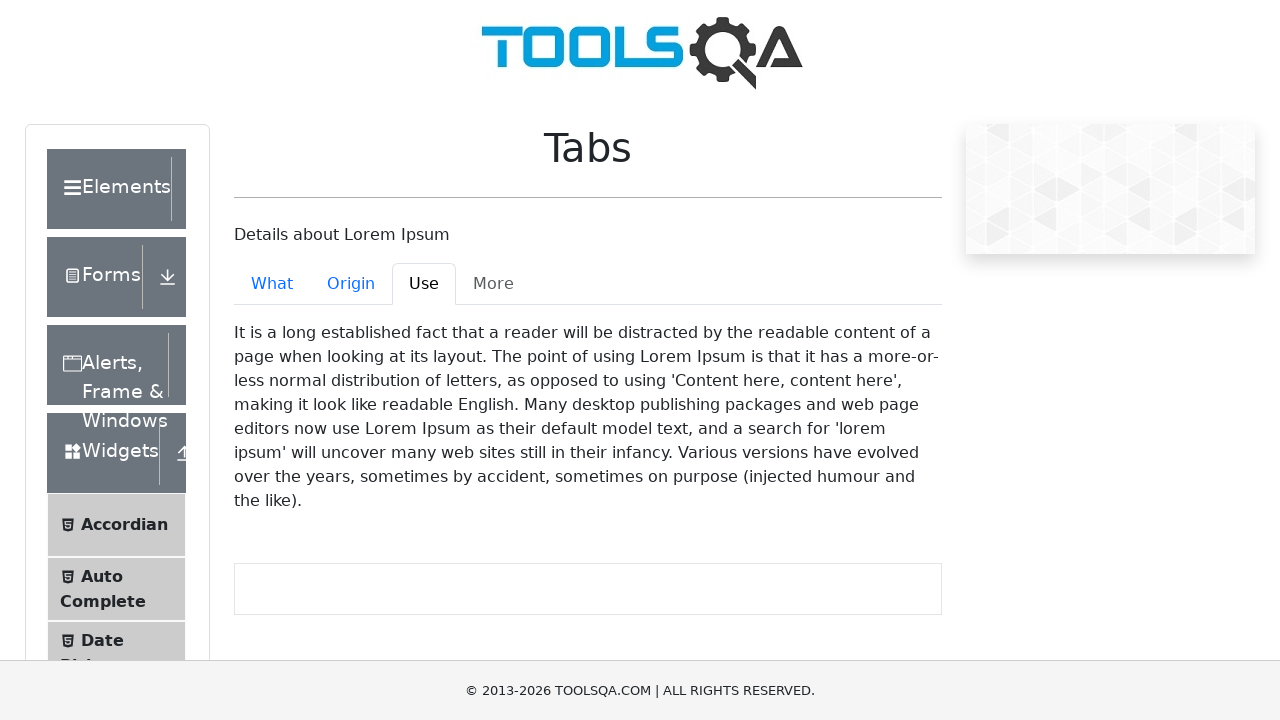

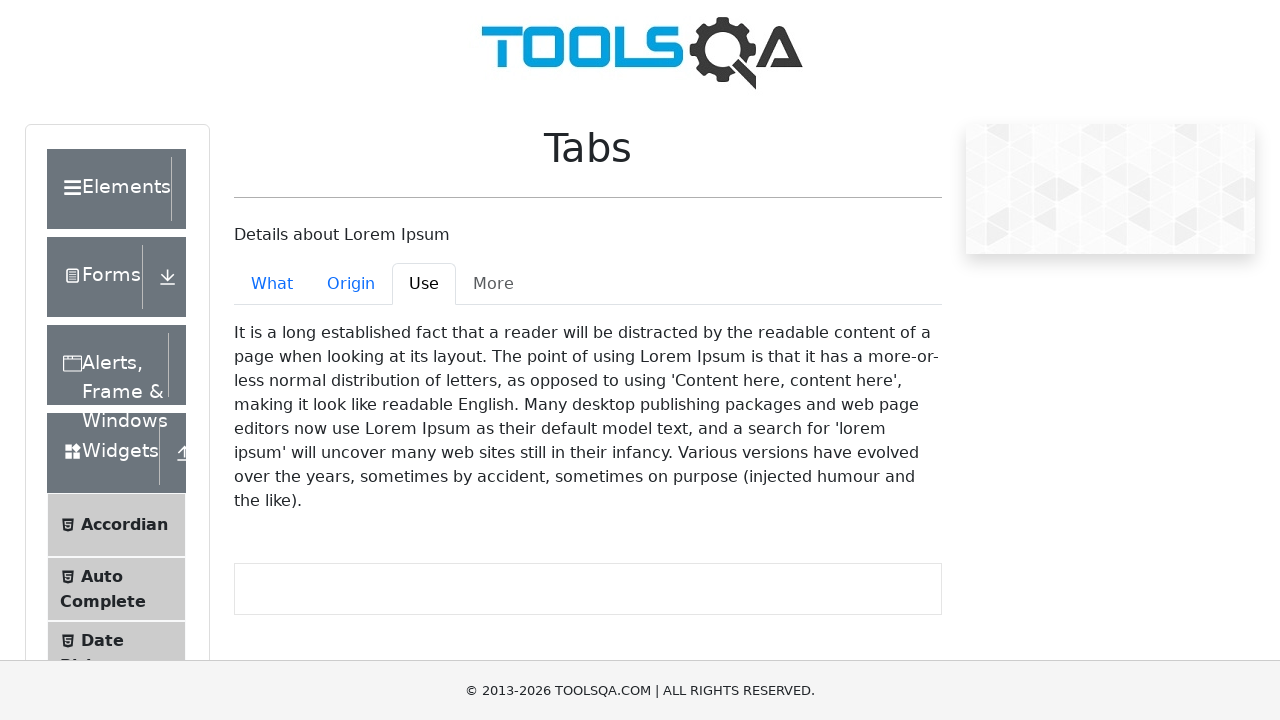